Tests a sample todo app by clicking on existing list items, adding a new todo item with text, and verifying the new item appears in the list.

Starting URL: https://lambdatest.github.io/sample-todo-app/

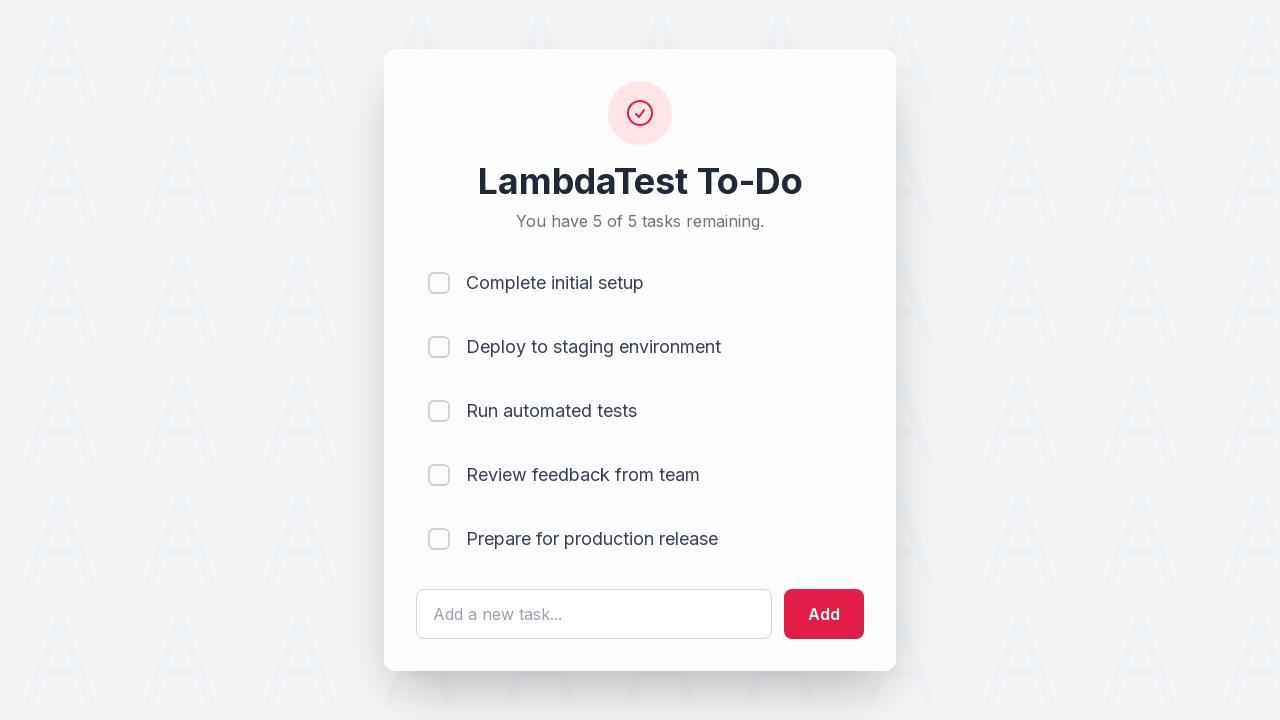

Clicked first todo item checkbox at (439, 283) on input[name='li1']
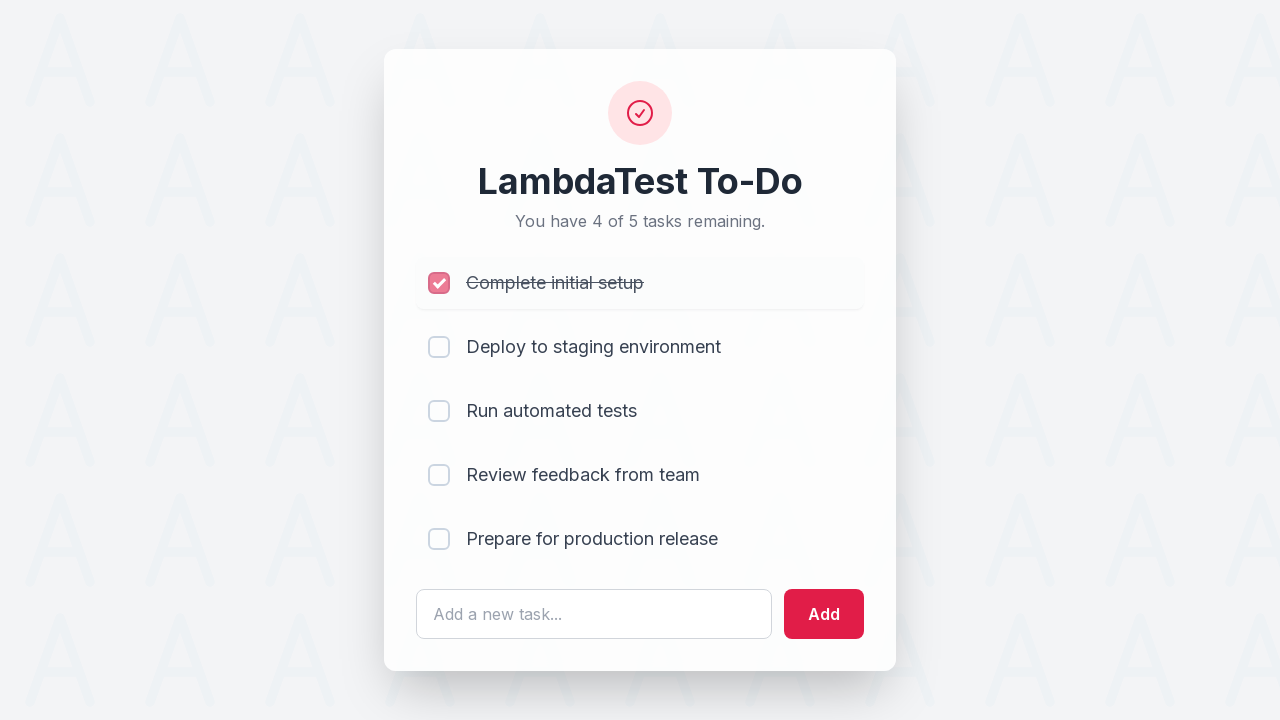

Clicked second todo item checkbox at (439, 347) on input[name='li2']
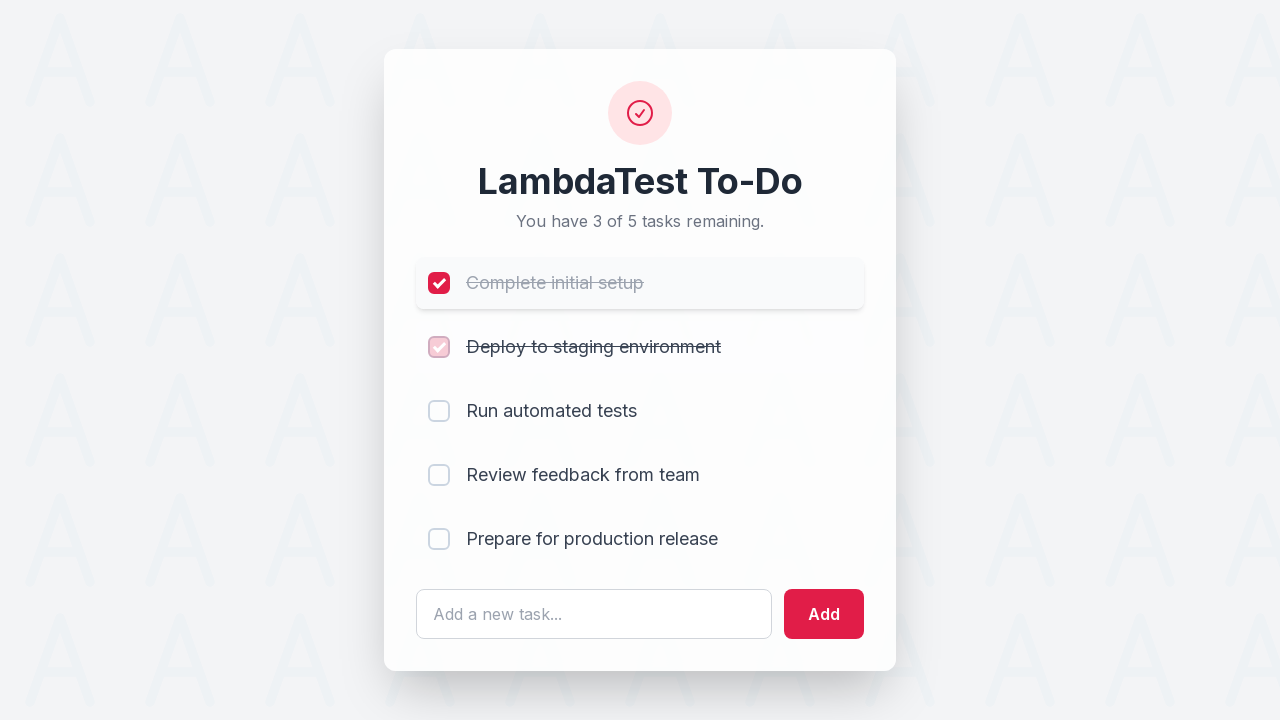

Cleared todo input field on #sampletodotext
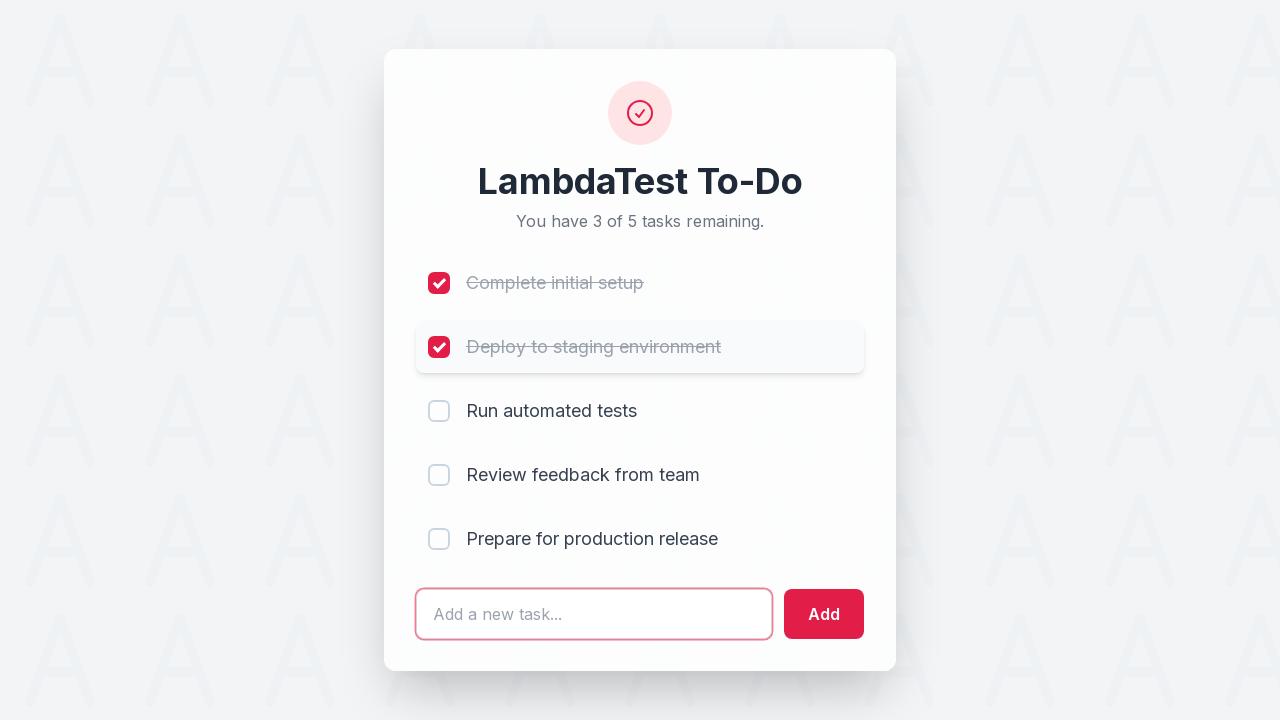

Filled todo input field with new todo text on #sampletodotext
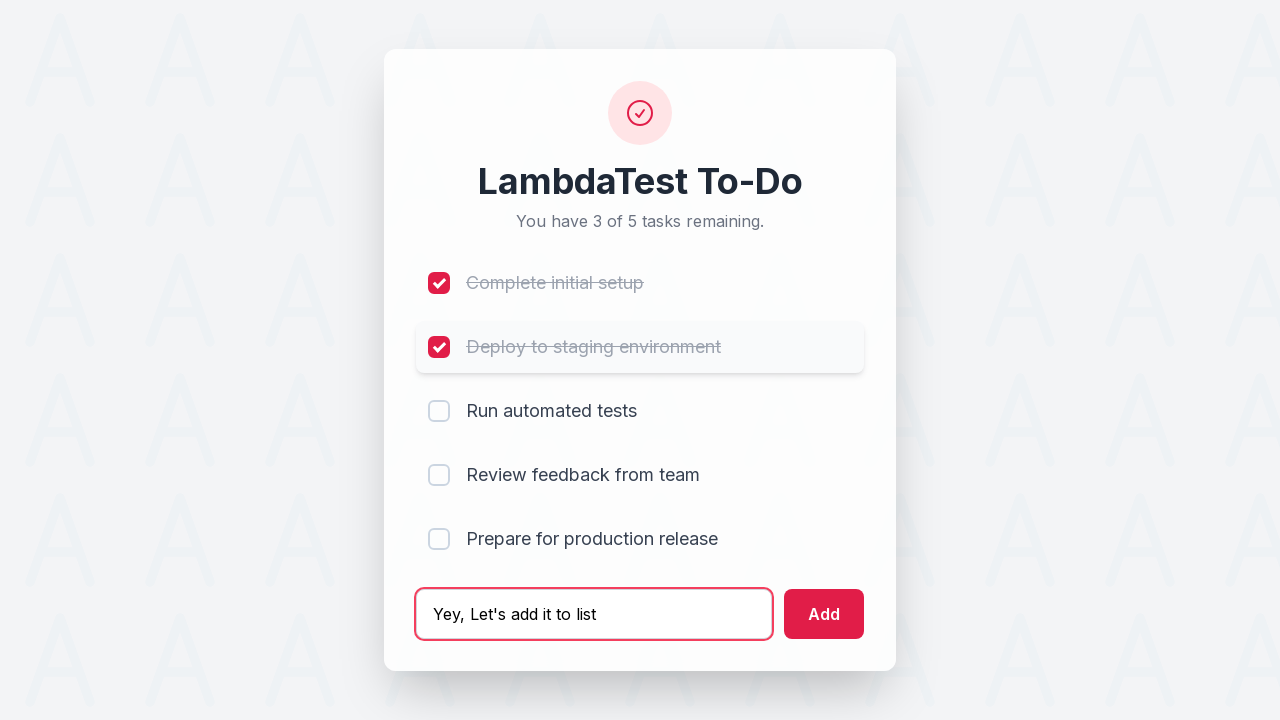

Clicked add button to create new todo item at (824, 614) on #addbutton
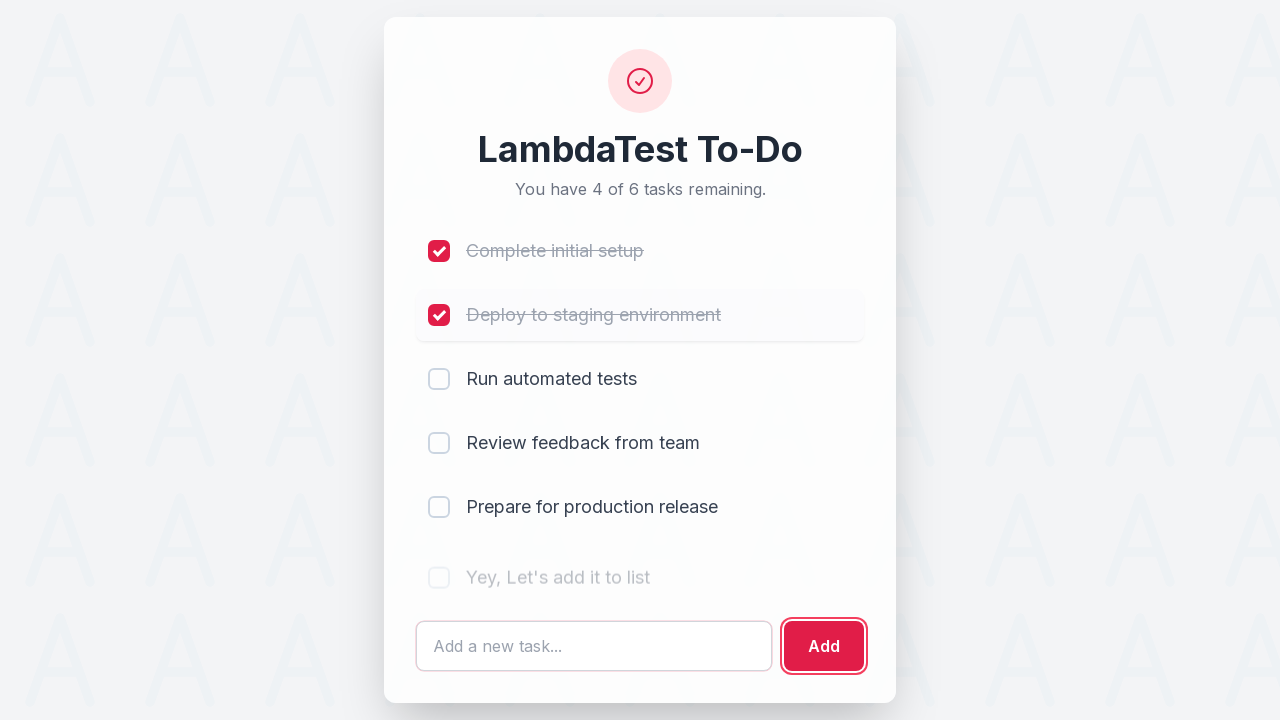

New todo item appeared in the list
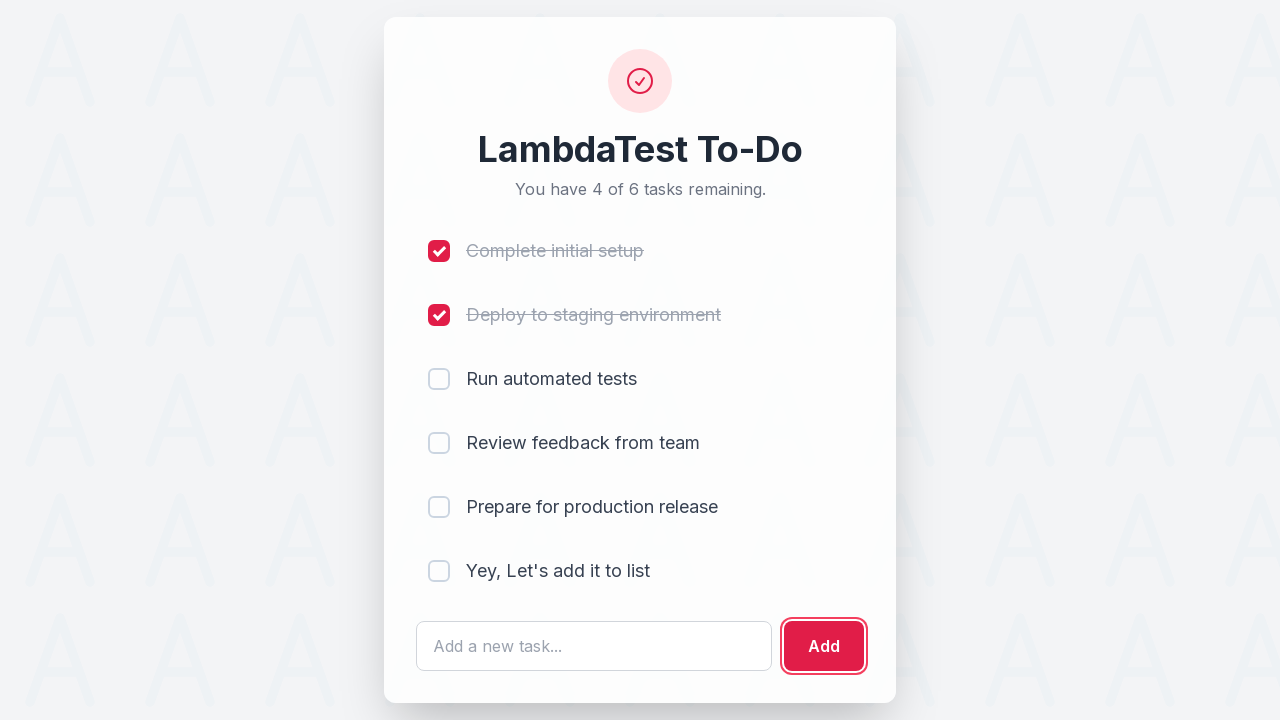

Retrieved text content of new todo item
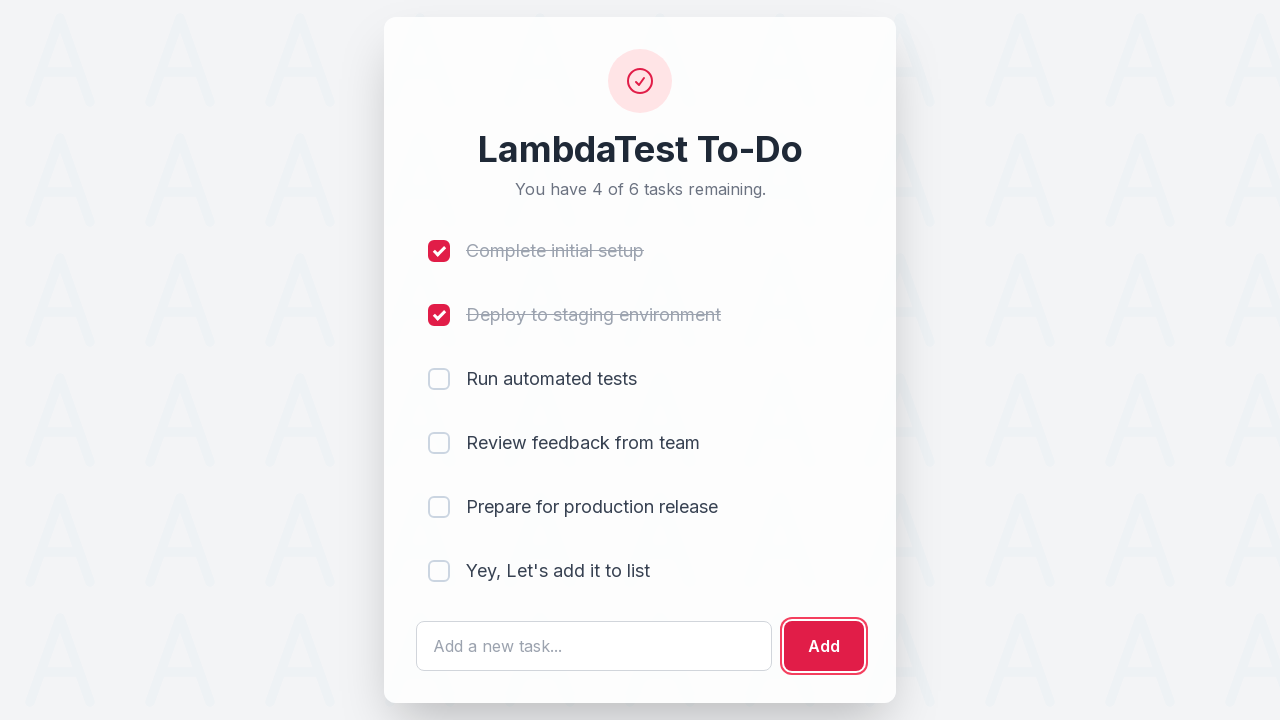

Verified new todo item contains expected text
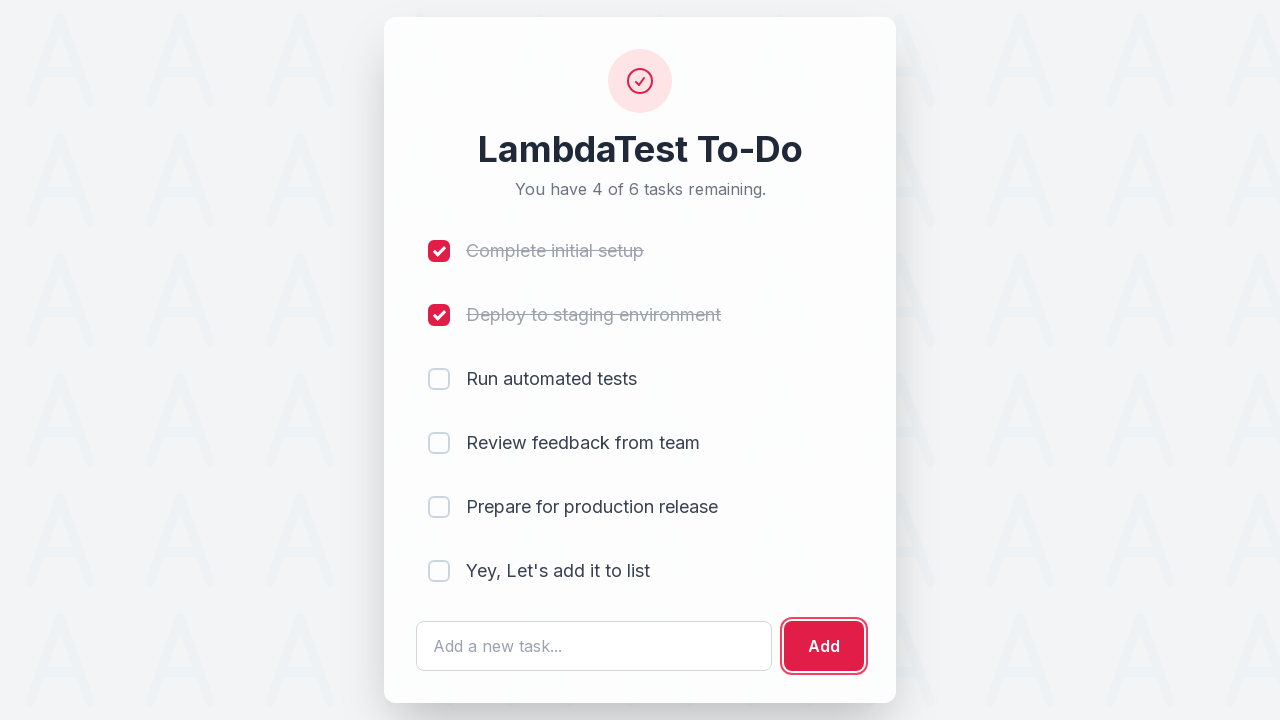

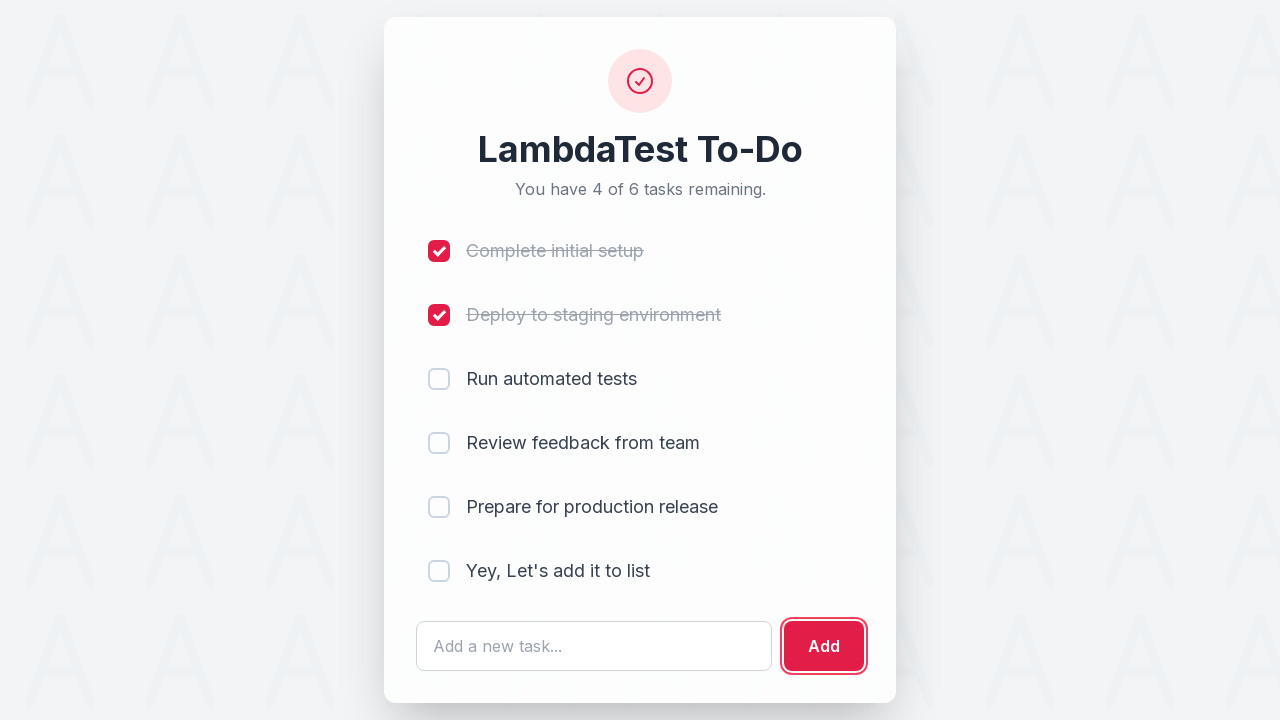